Tests keyboard shortcuts functionality on a text comparison tool by entering text in the first field, selecting all text with Ctrl+A, copying with Ctrl+C, tabbing to the next field, and pasting with Ctrl+V

Starting URL: https://text-compare.com/

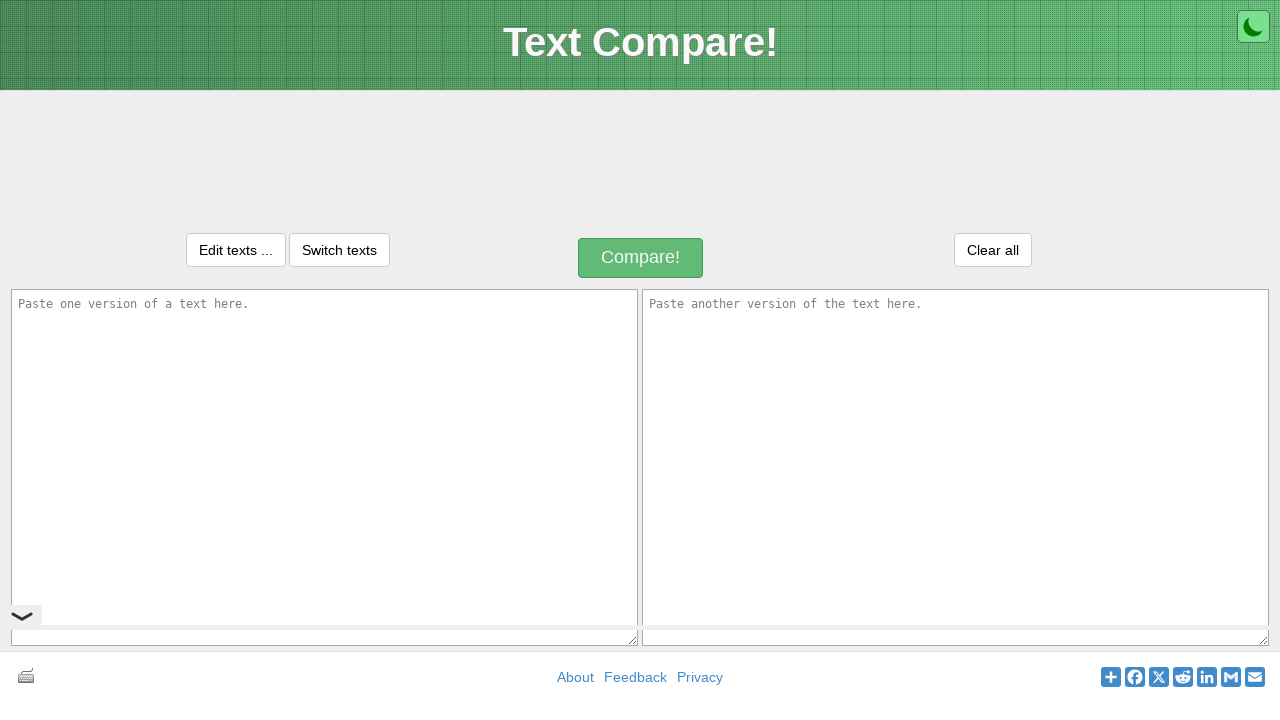

Entered 'Hi Welcome To Selenium' in the first text field on #inputText1
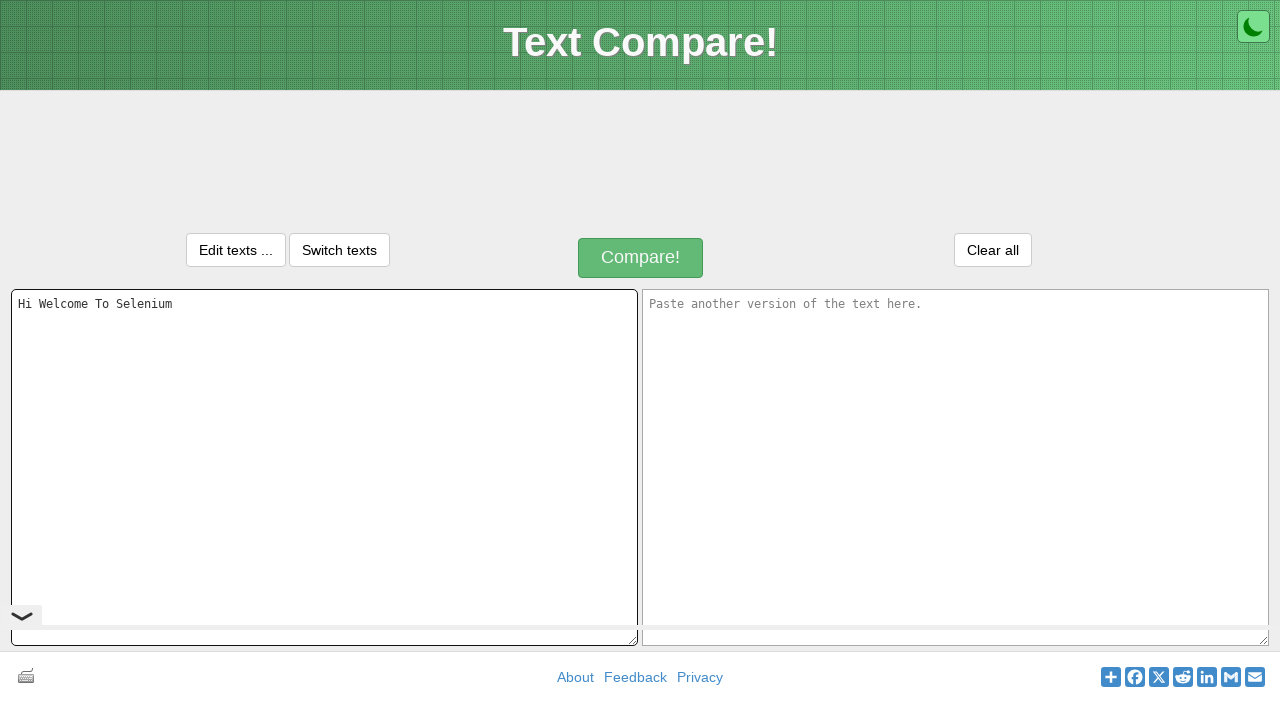

Selected all text in first field using Ctrl+A on #inputText1
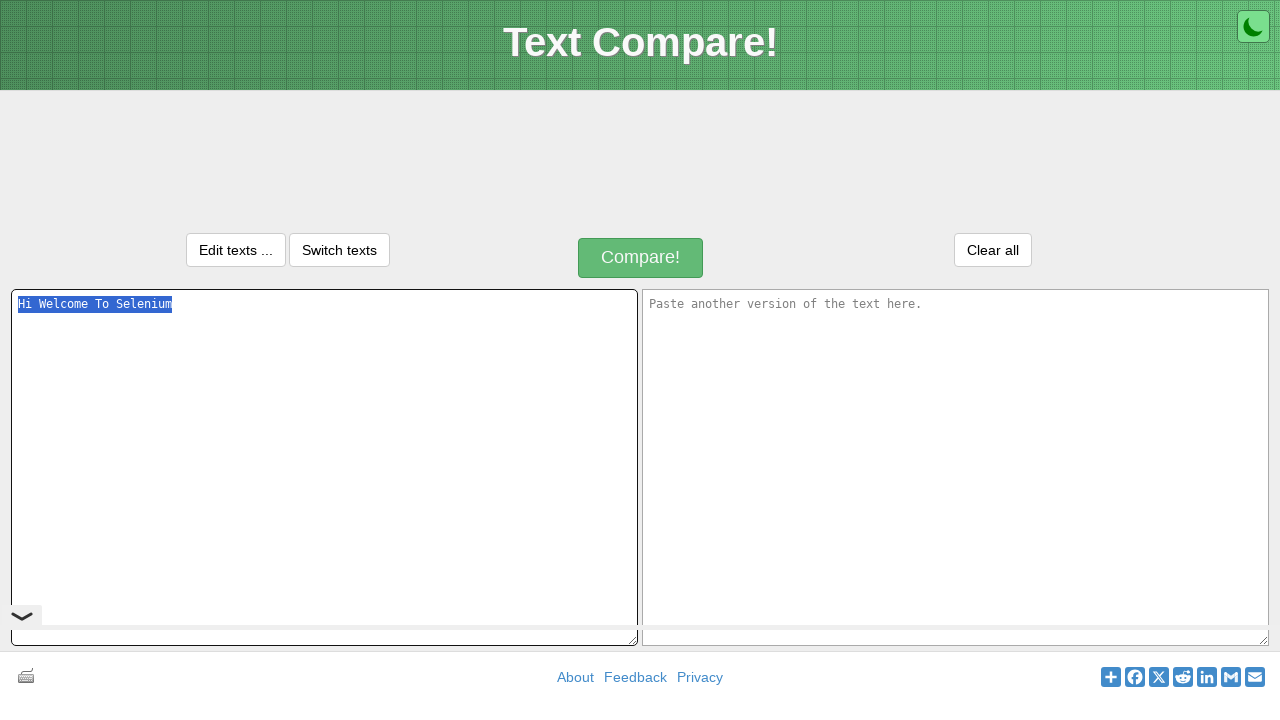

Copied selected text using Ctrl+C on #inputText1
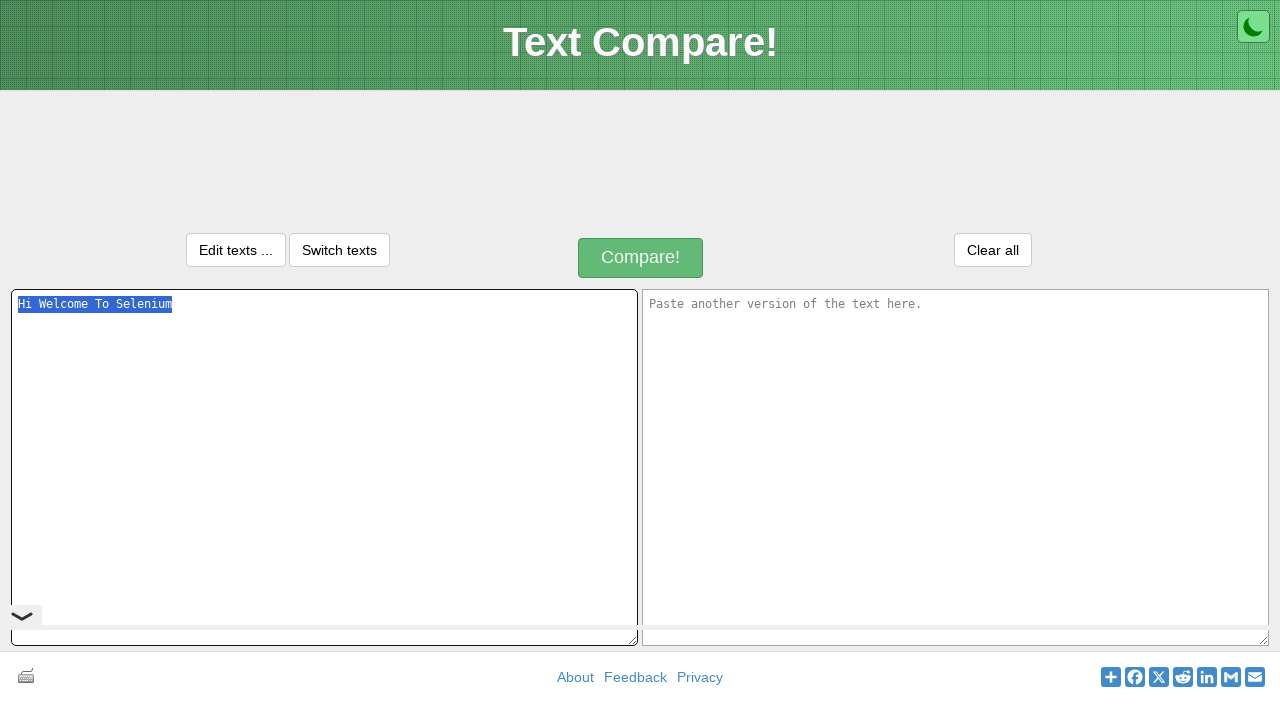

Tabbed to the next input field on #inputText1
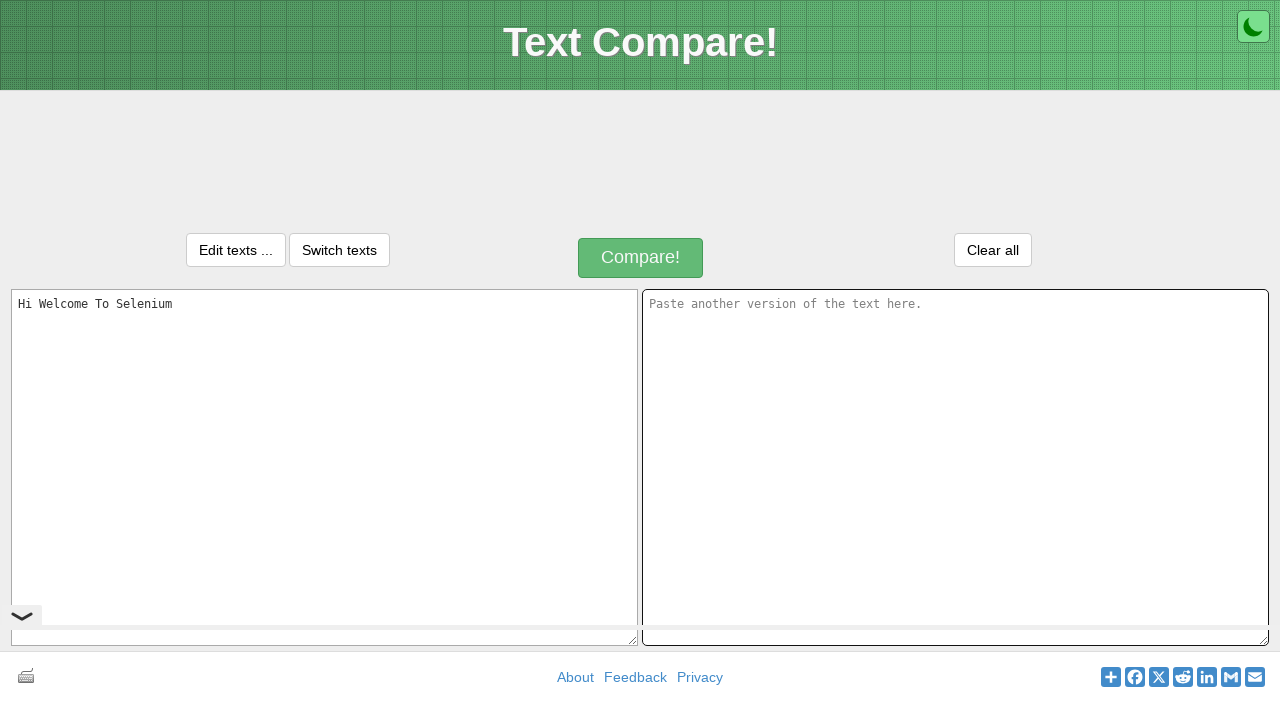

Pasted text into the second field using Ctrl+V on :focus
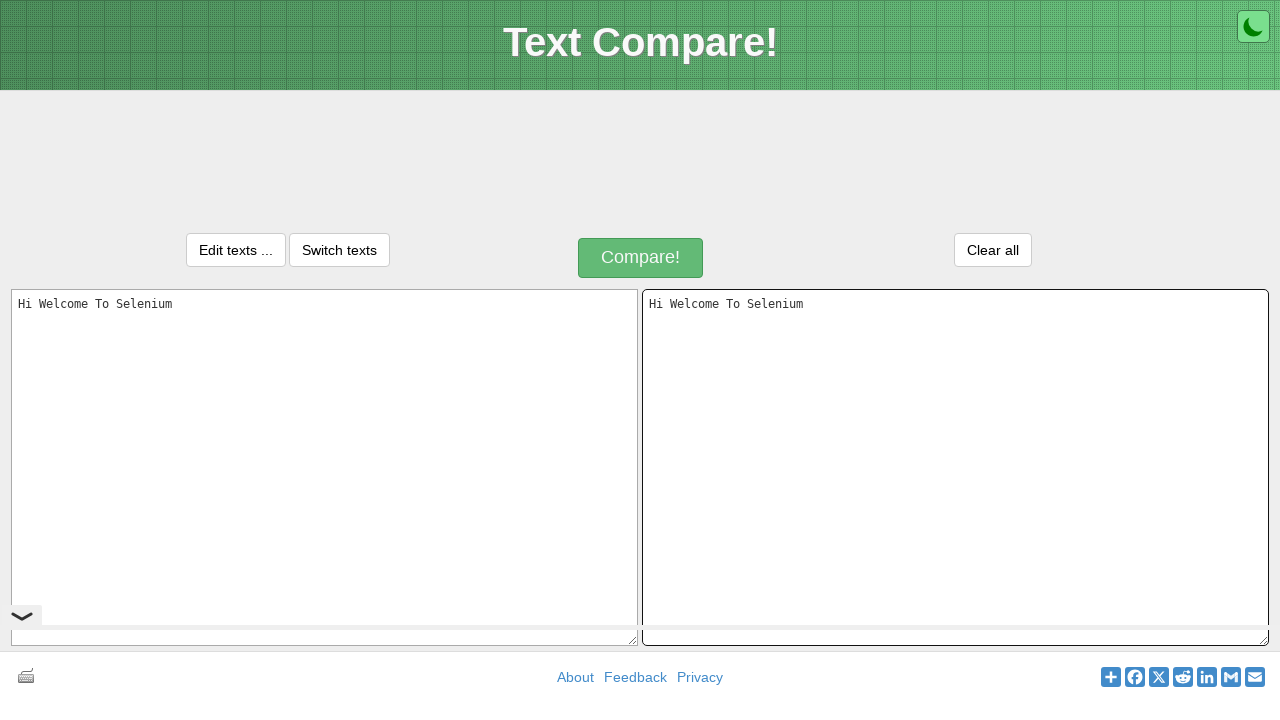

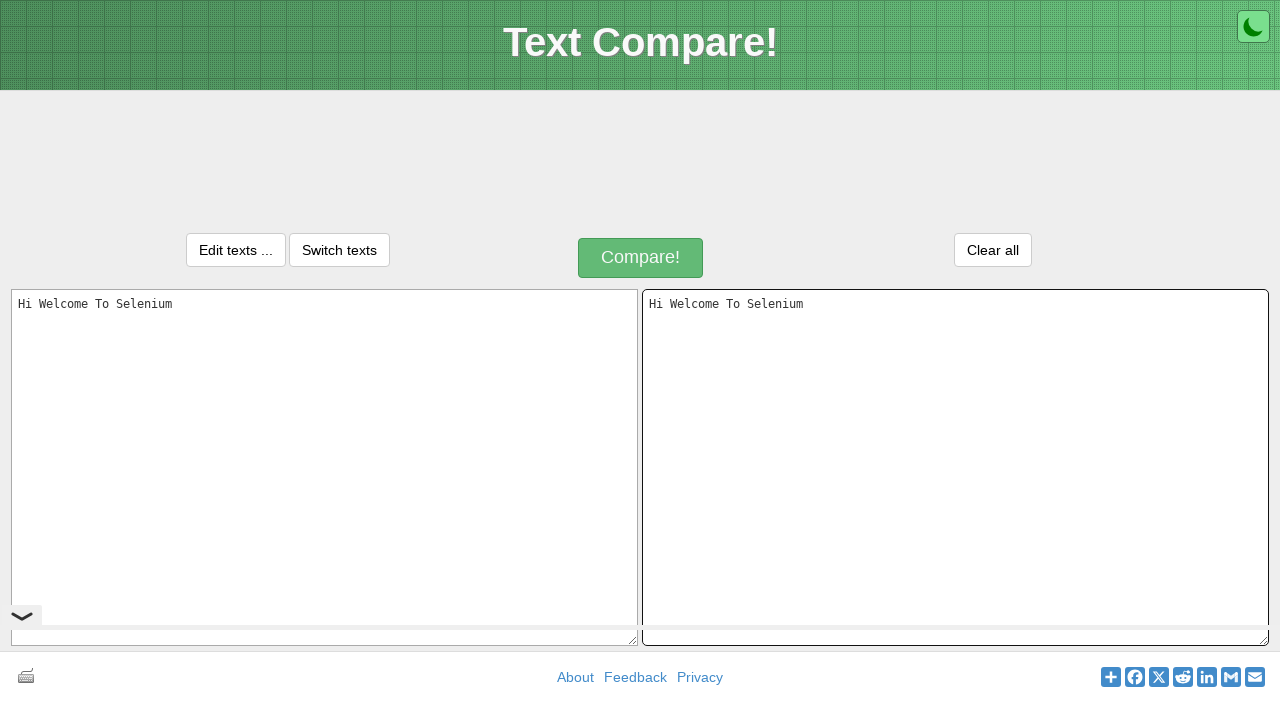